Tests forgot password form by entering an email and submitting the form

Starting URL: http://the-internet.herokuapp.com/

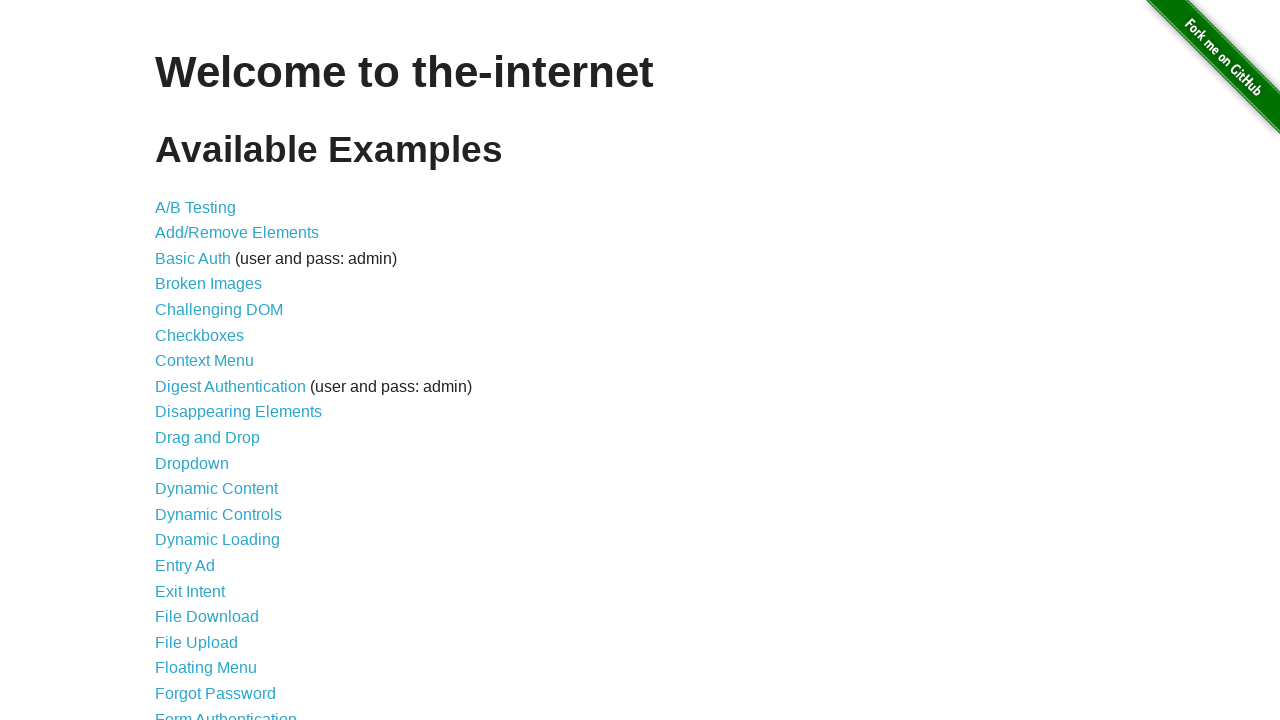

Clicked 'Forgot Password' link to navigate to forgot password page at (216, 693) on text=Forgot Password
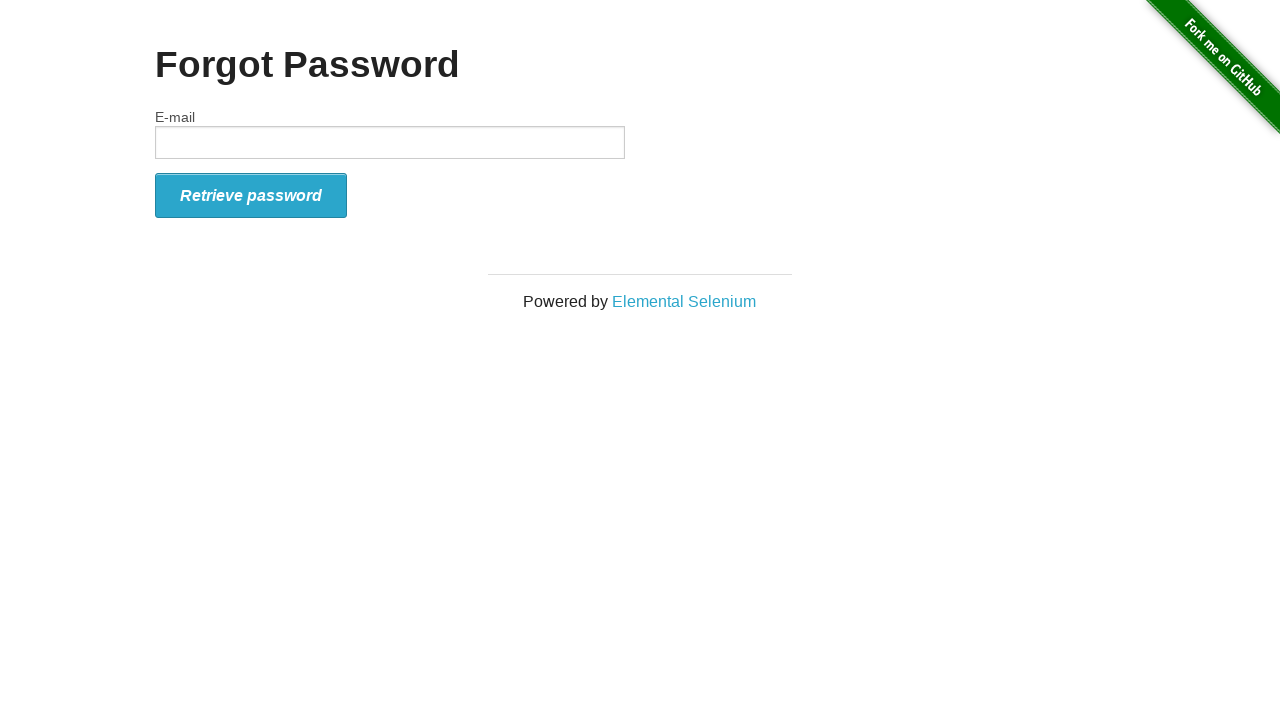

Entered email 'testuser123@gmail.com' in email field on #email
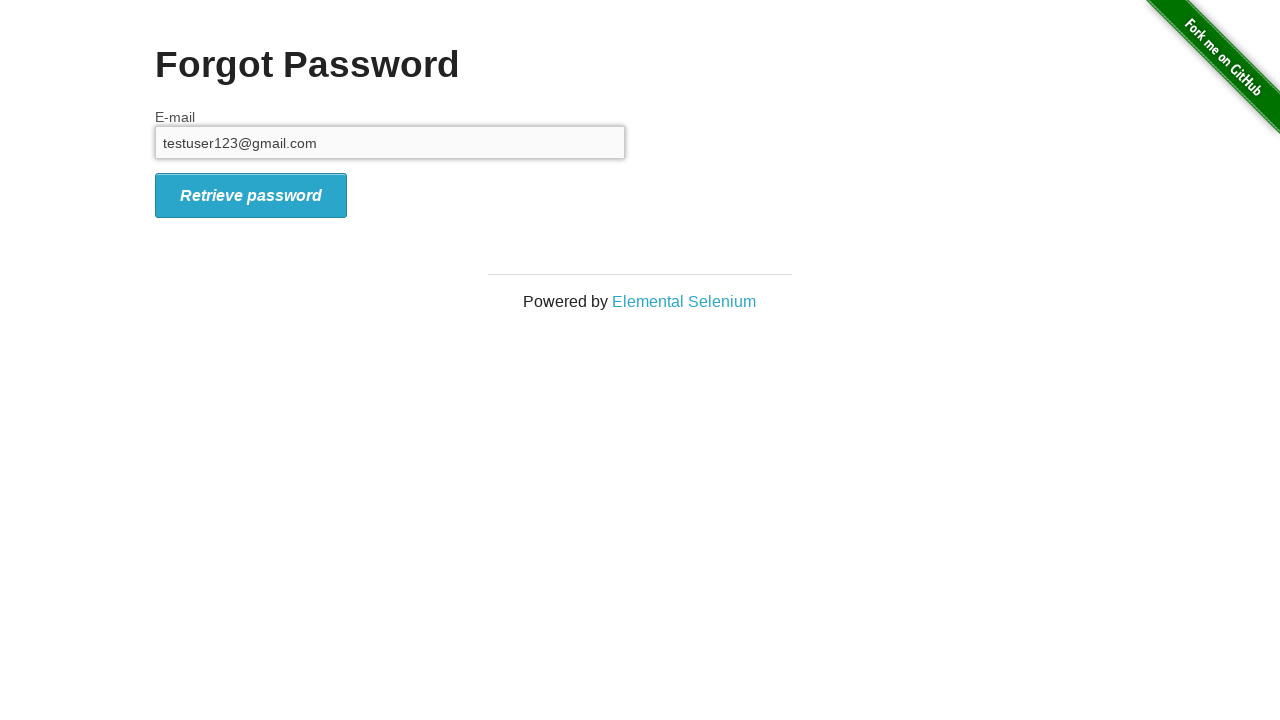

Clicked submit button to submit forgot password form at (251, 195) on #form_submit
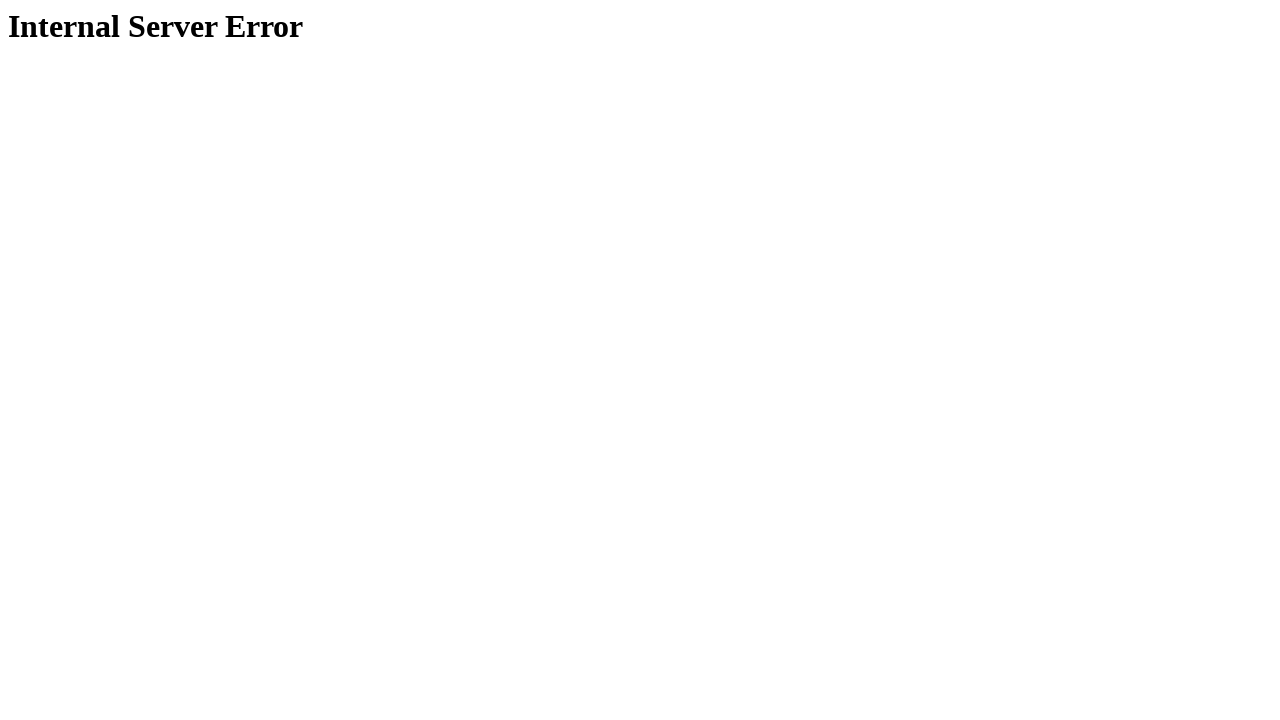

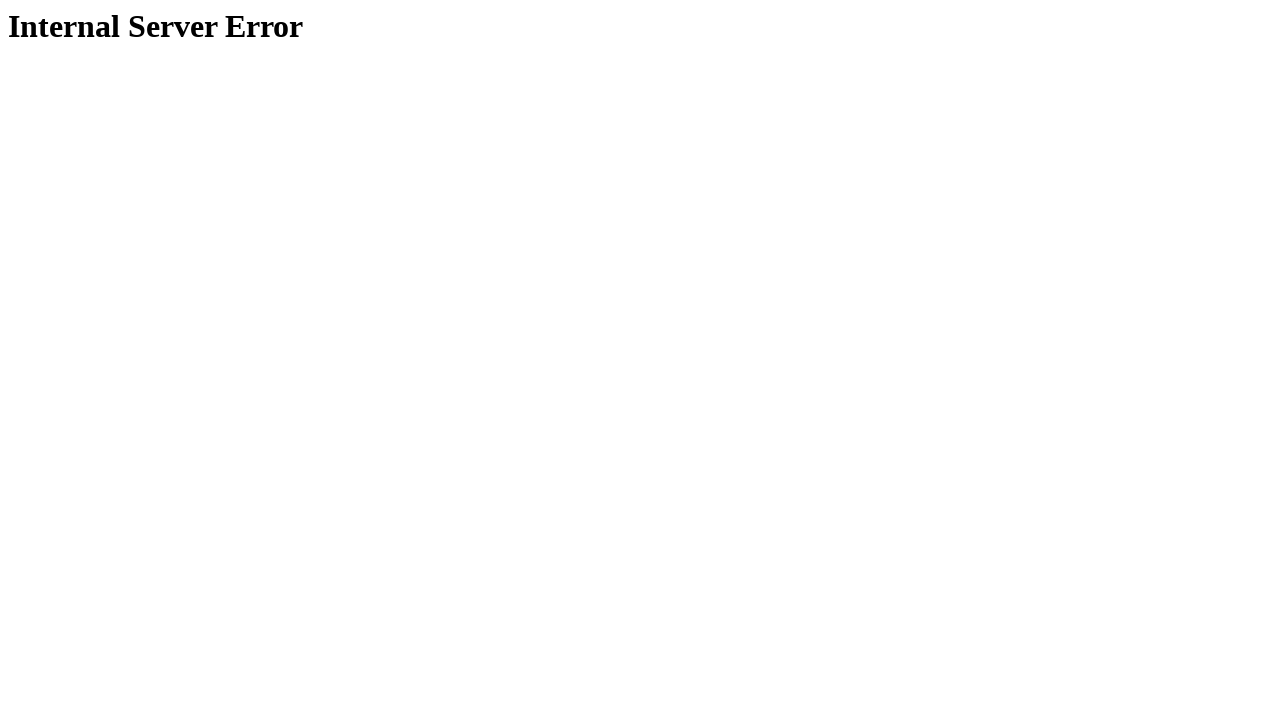